Tests adding a todo item to the TodoMVC application and verifies the item text is displayed correctly

Starting URL: https://demo.playwright.dev/todomvc/

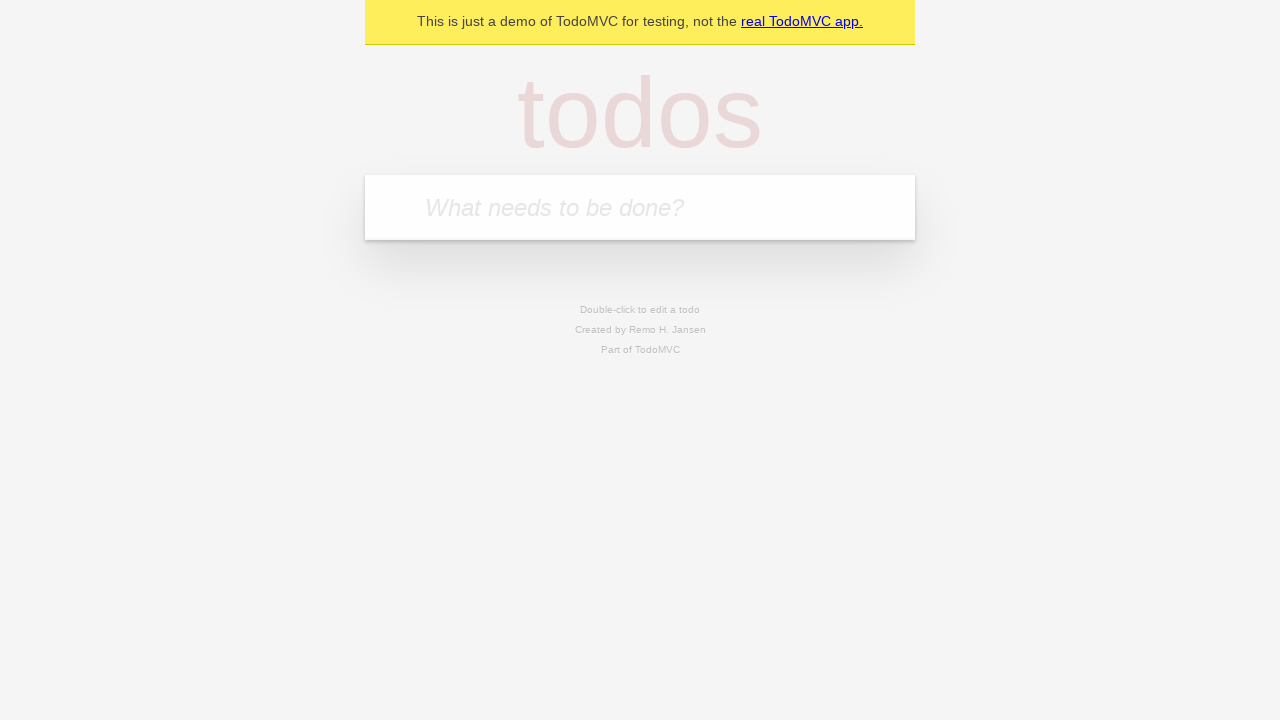

Filled the todo input field with 'test' on .new-todo
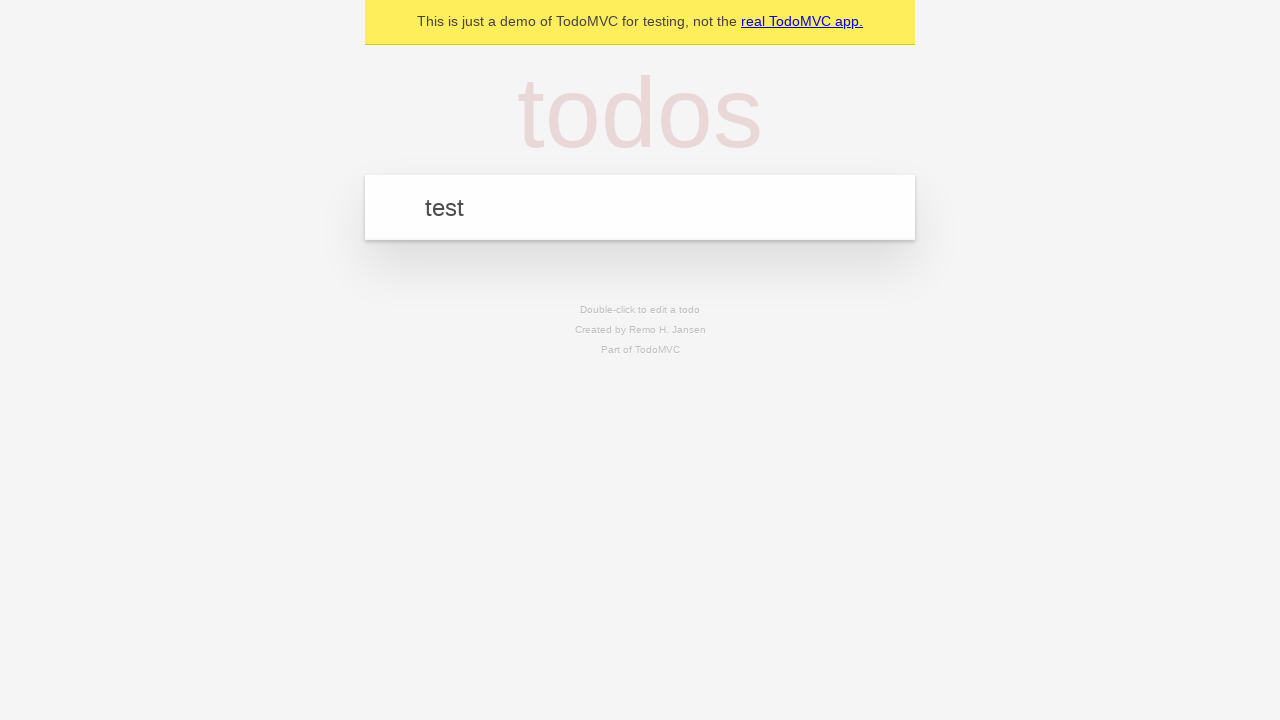

Pressed Enter to add the todo item on .new-todo
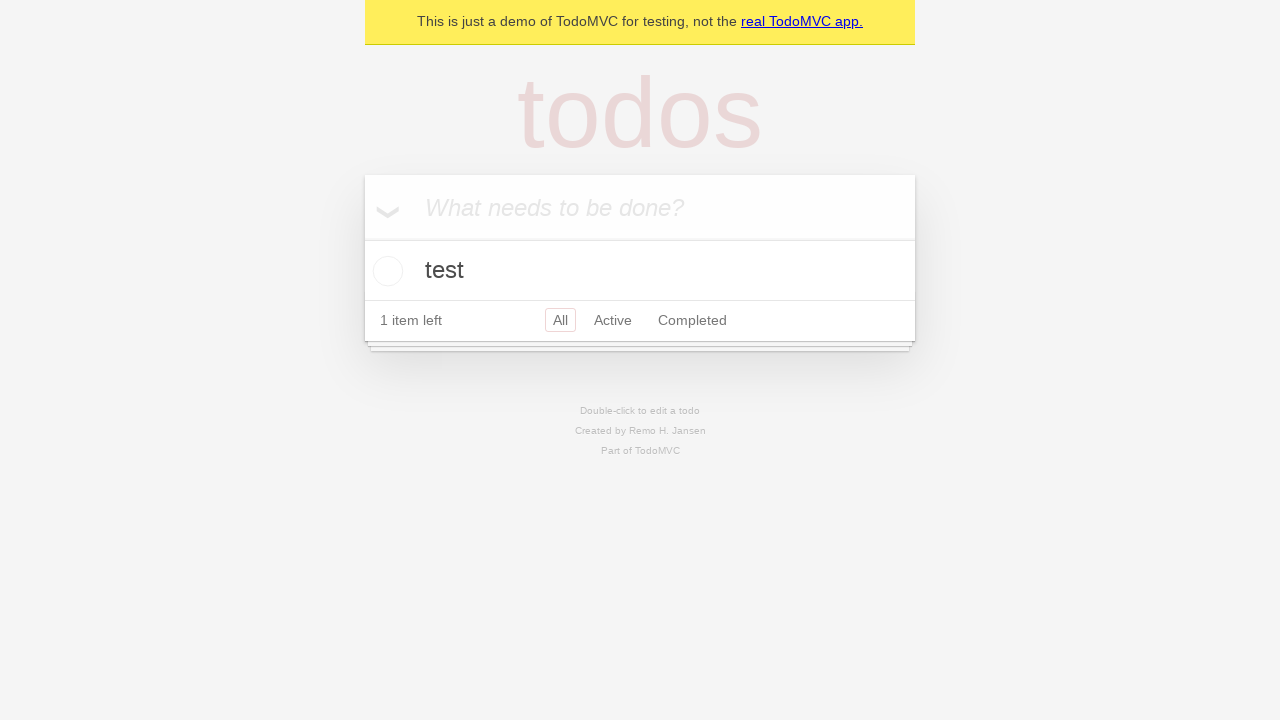

Todo item appeared in the list
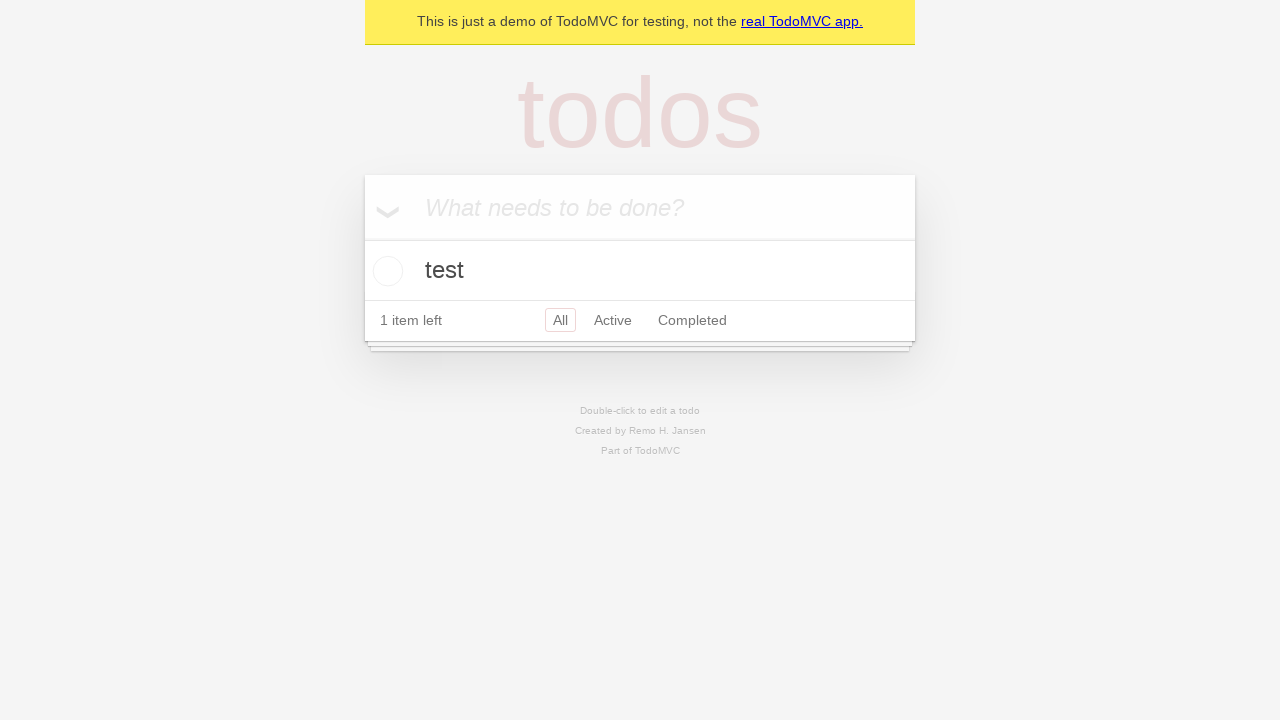

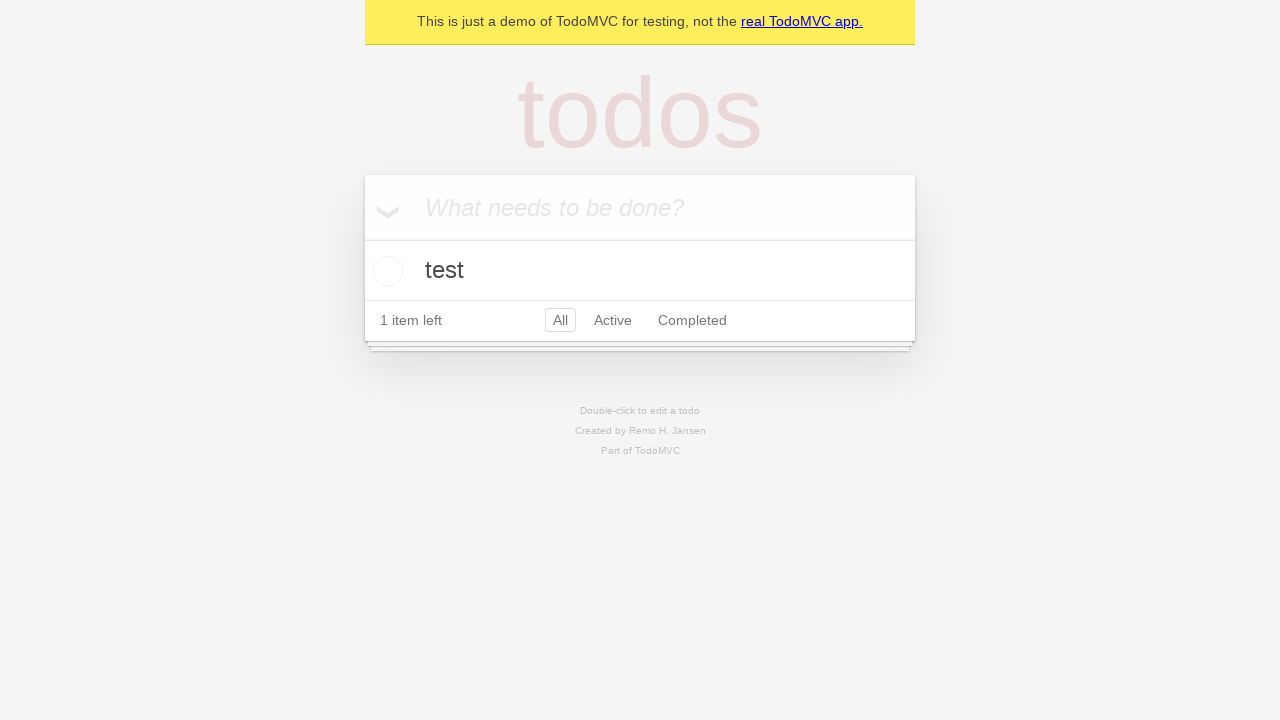